Tests drag and drop functionality by dragging element A and dropping it onto element B

Starting URL: https://the-internet.herokuapp.com/drag_and_drop

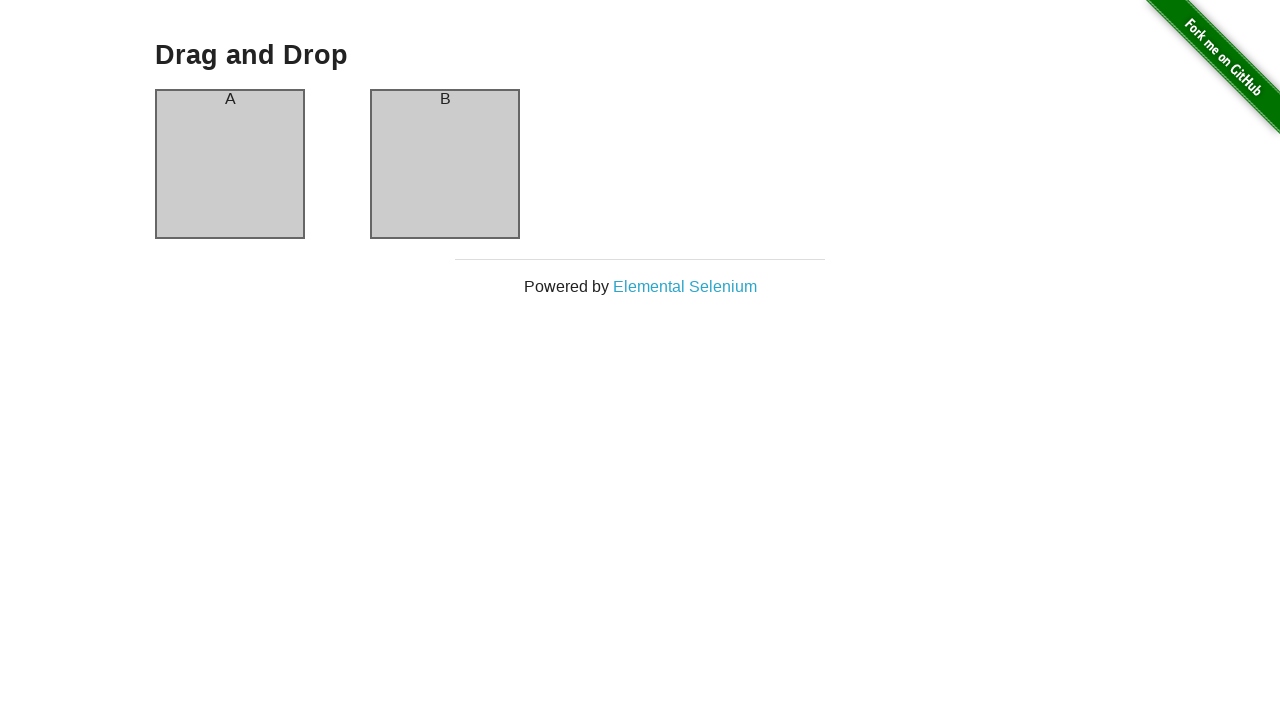

Located source element (column-a)
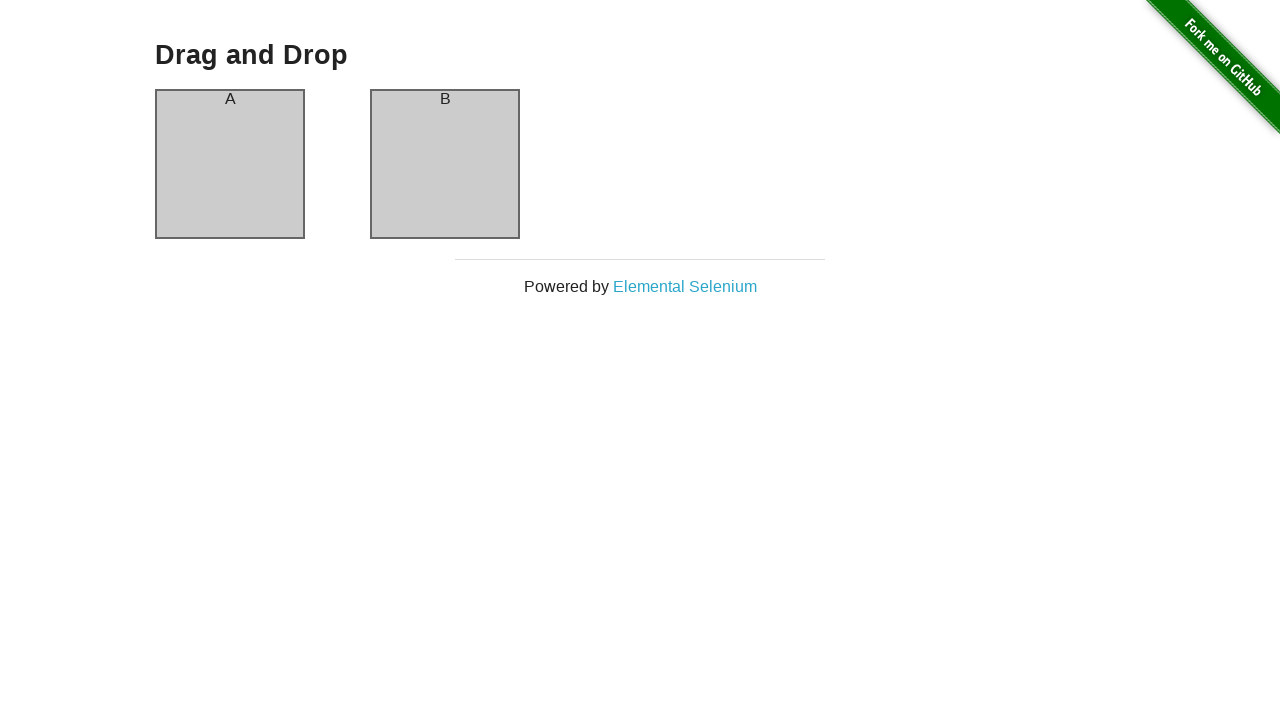

Located target element (column-b)
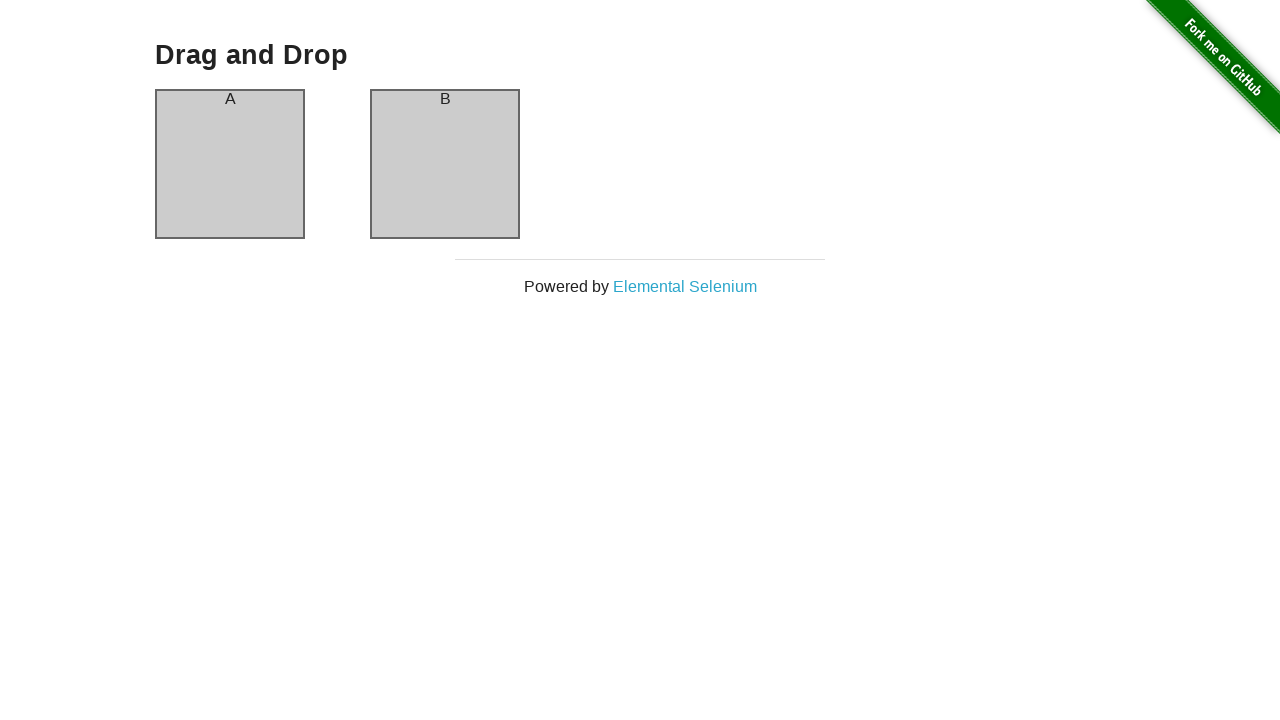

Dragged element A onto element B at (445, 164)
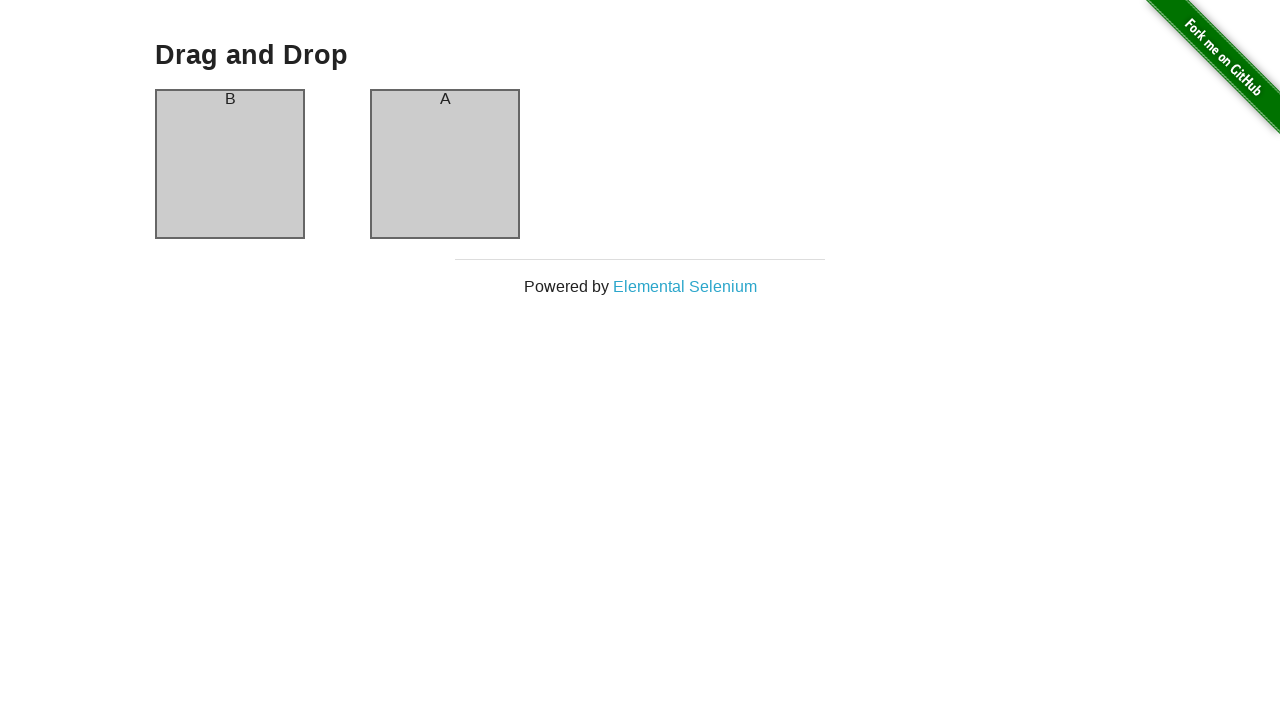

Retrieved target element text content: A
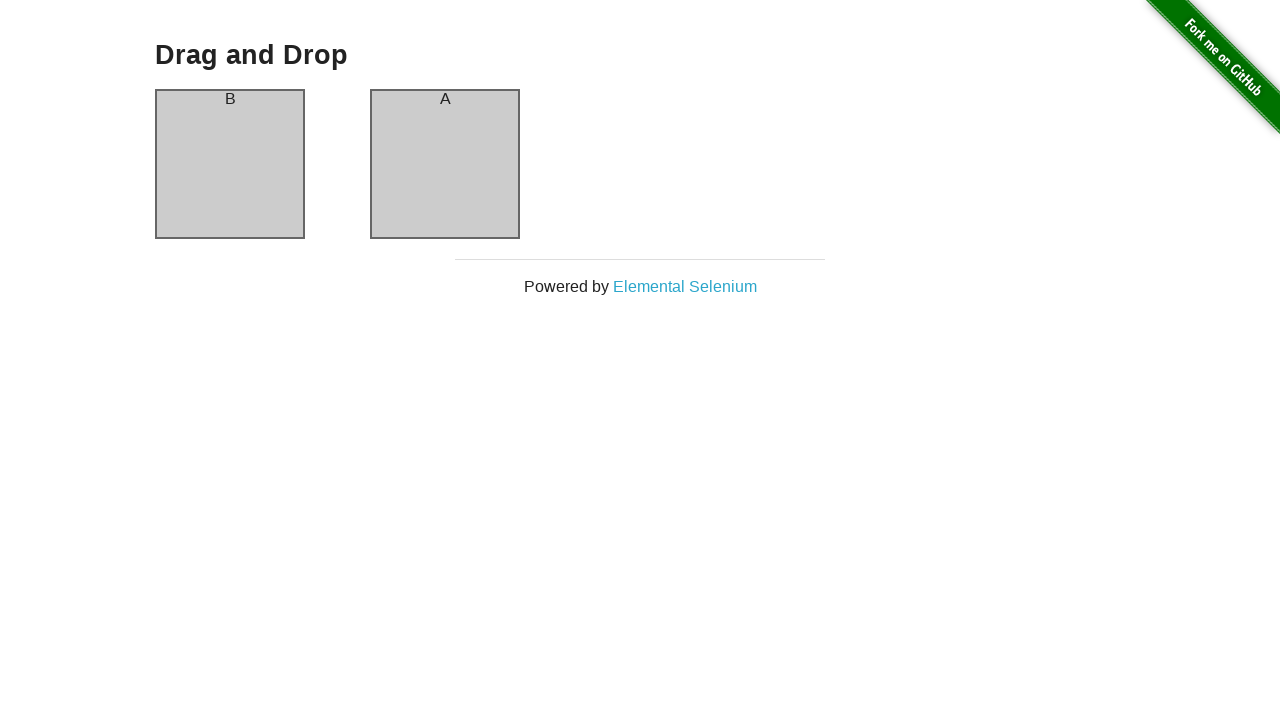

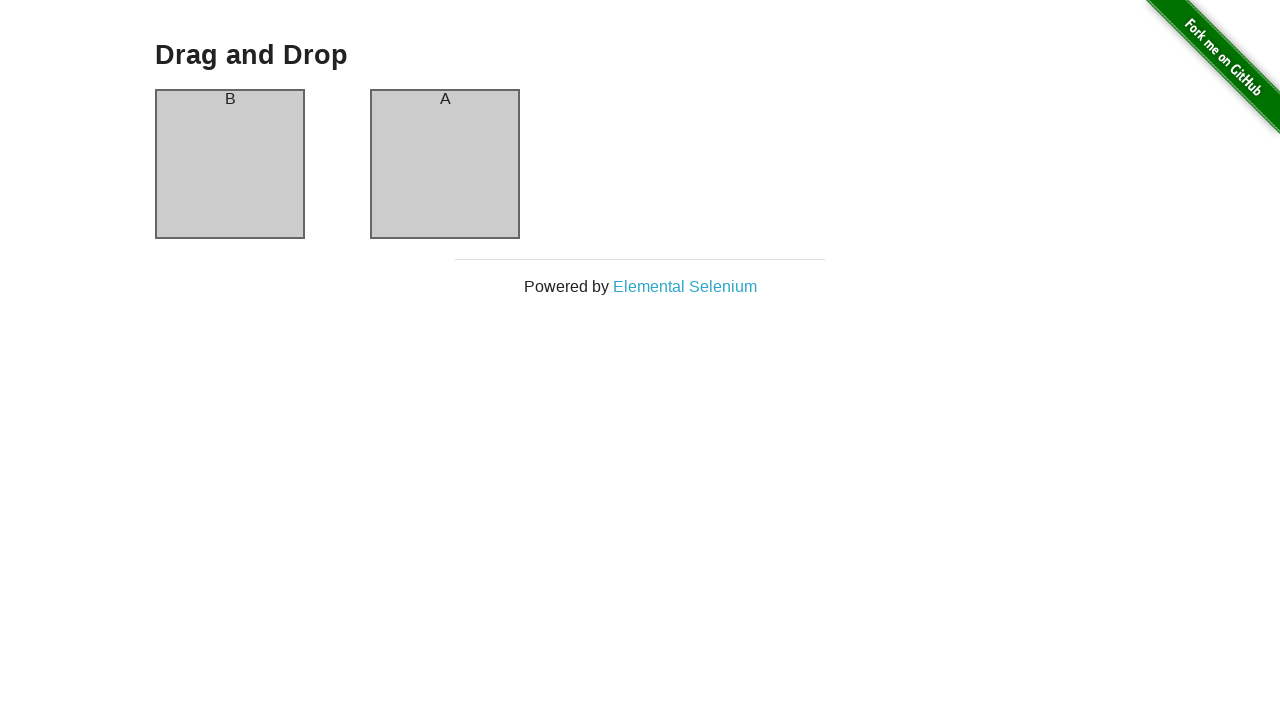